Tests a registration form by filling in required fields (name, last name, email) and submitting, then verifies successful registration message is displayed

Starting URL: http://suninjuly.github.io/registration1.html

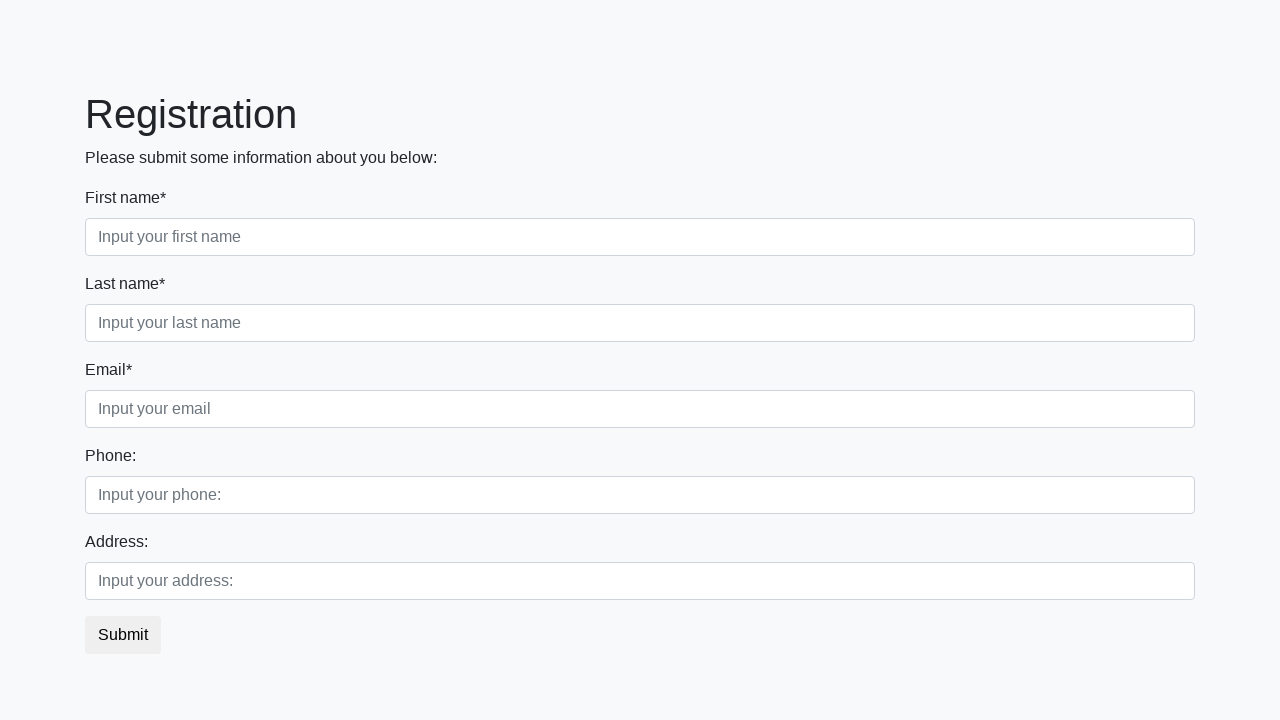

Filled first name field with 'Alexander' on div.first_block .first
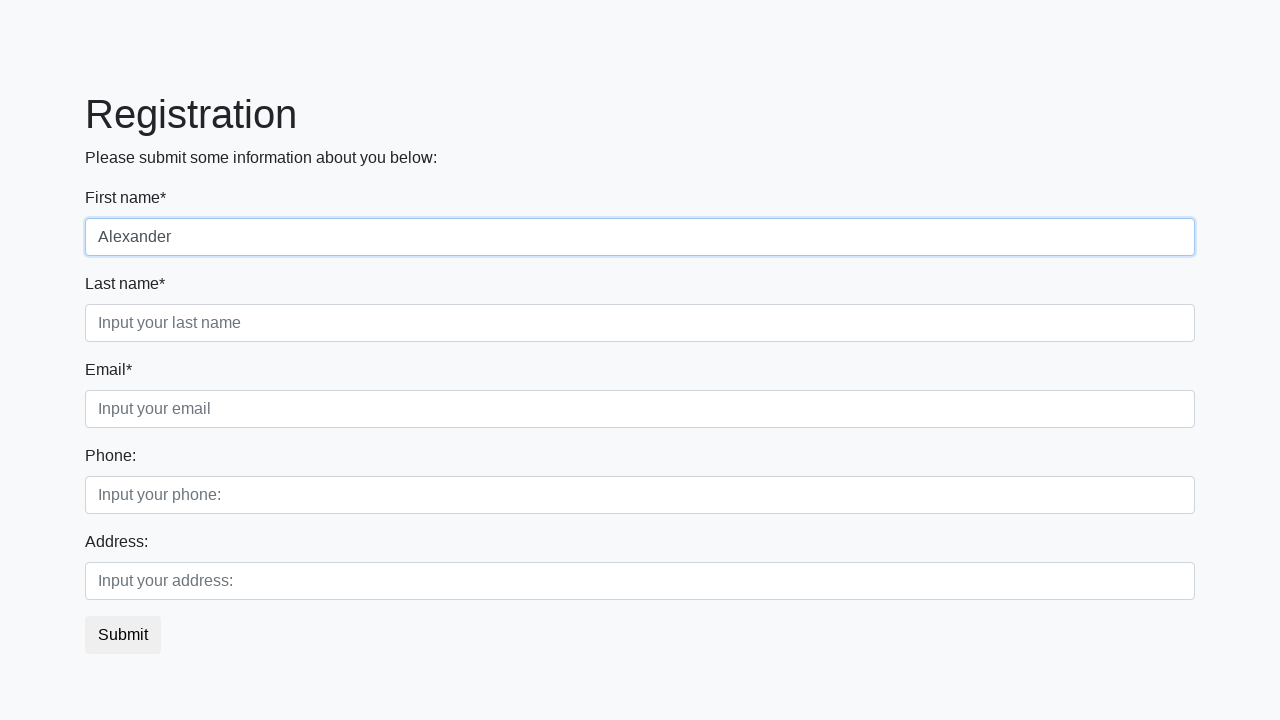

Filled last name field with 'Johnson' on div.first_block .second
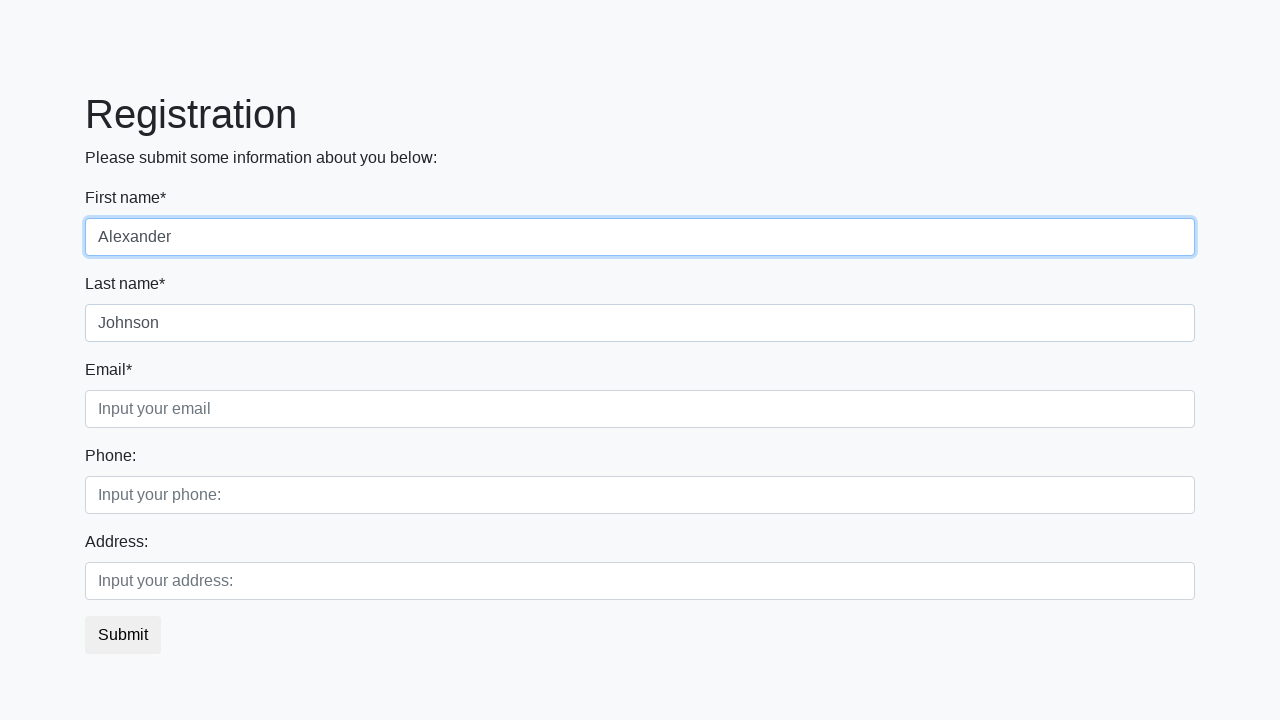

Filled email field with 'alex.johnson@example.com' on div.first_block .third
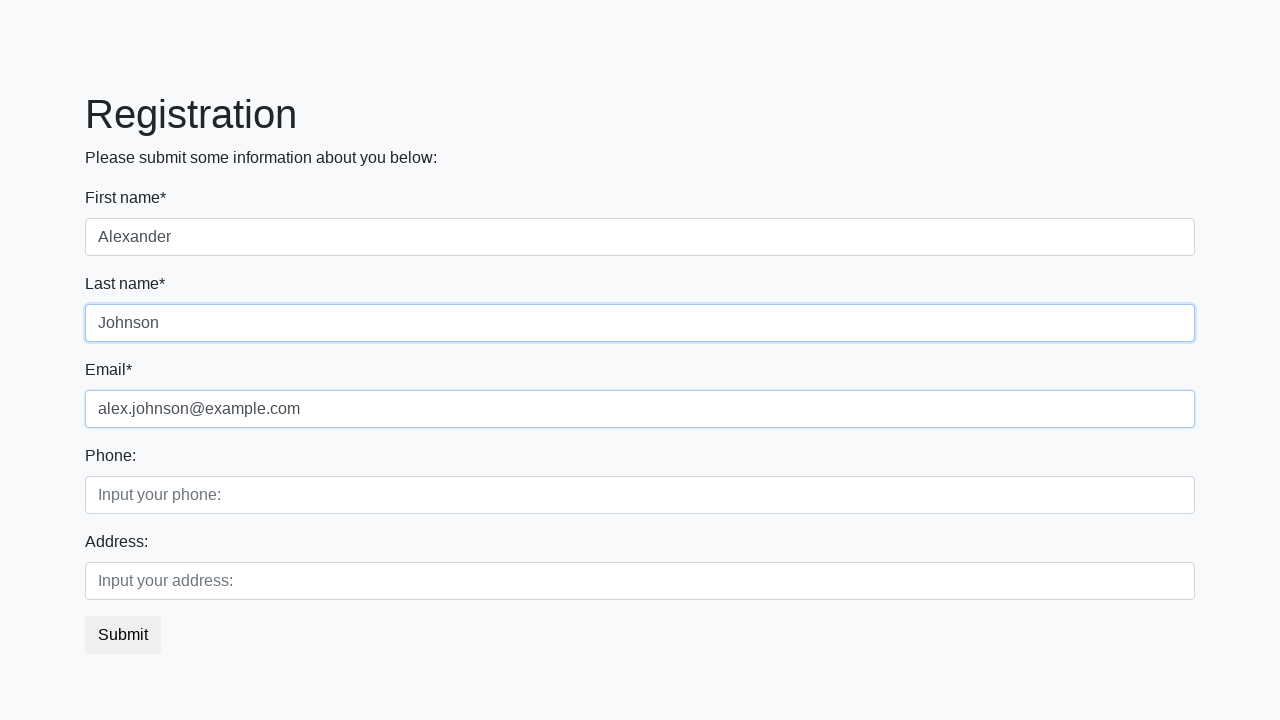

Clicked submit button to register at (123, 635) on button.btn
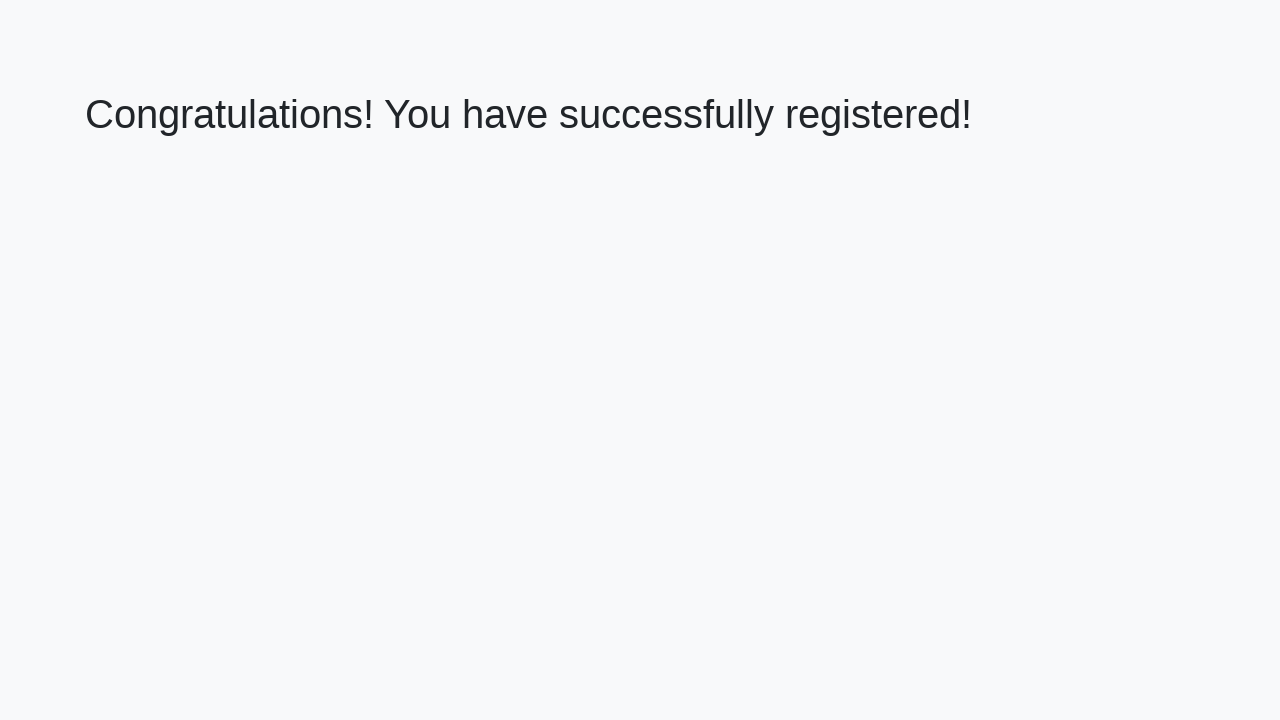

Success message heading loaded
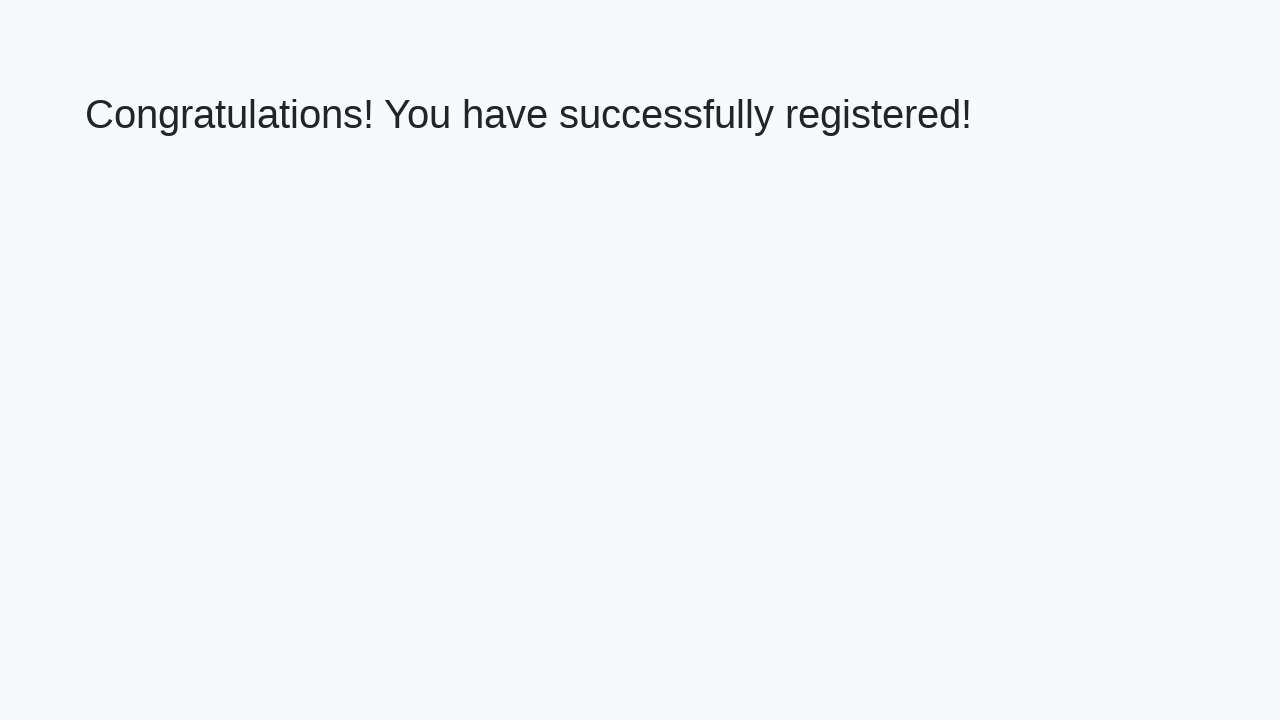

Retrieved success message text
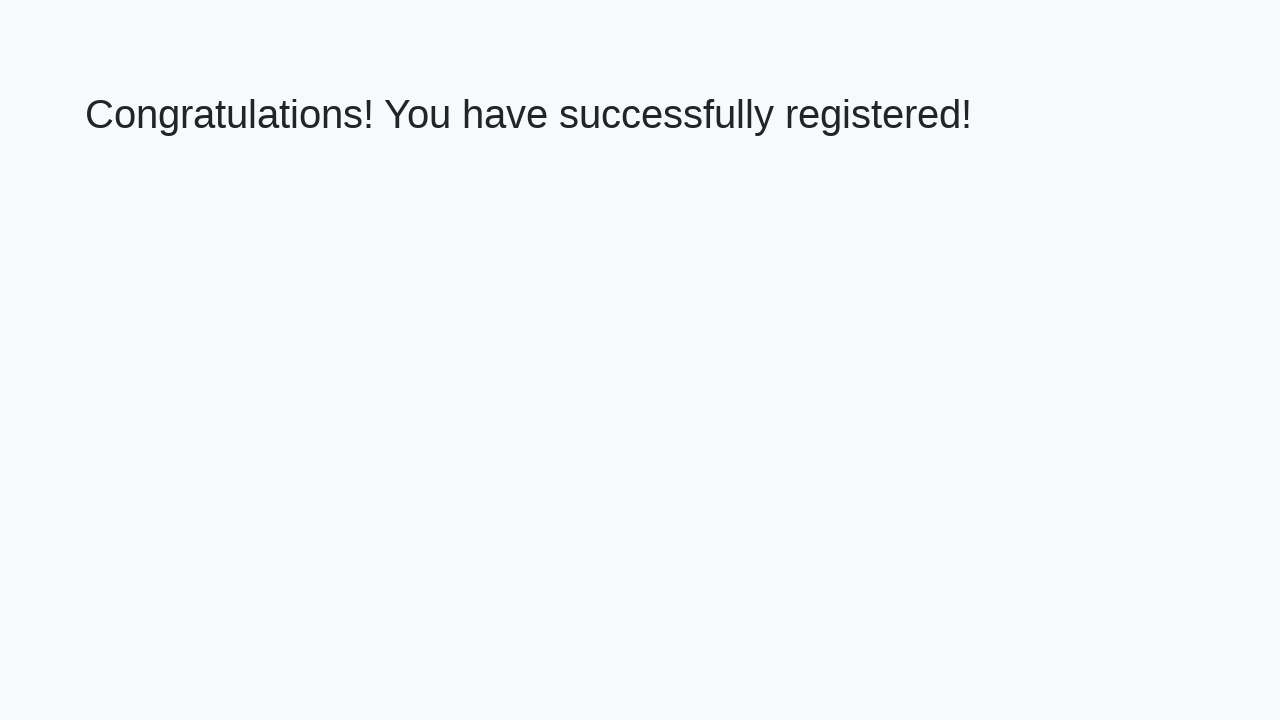

Verified successful registration message is displayed
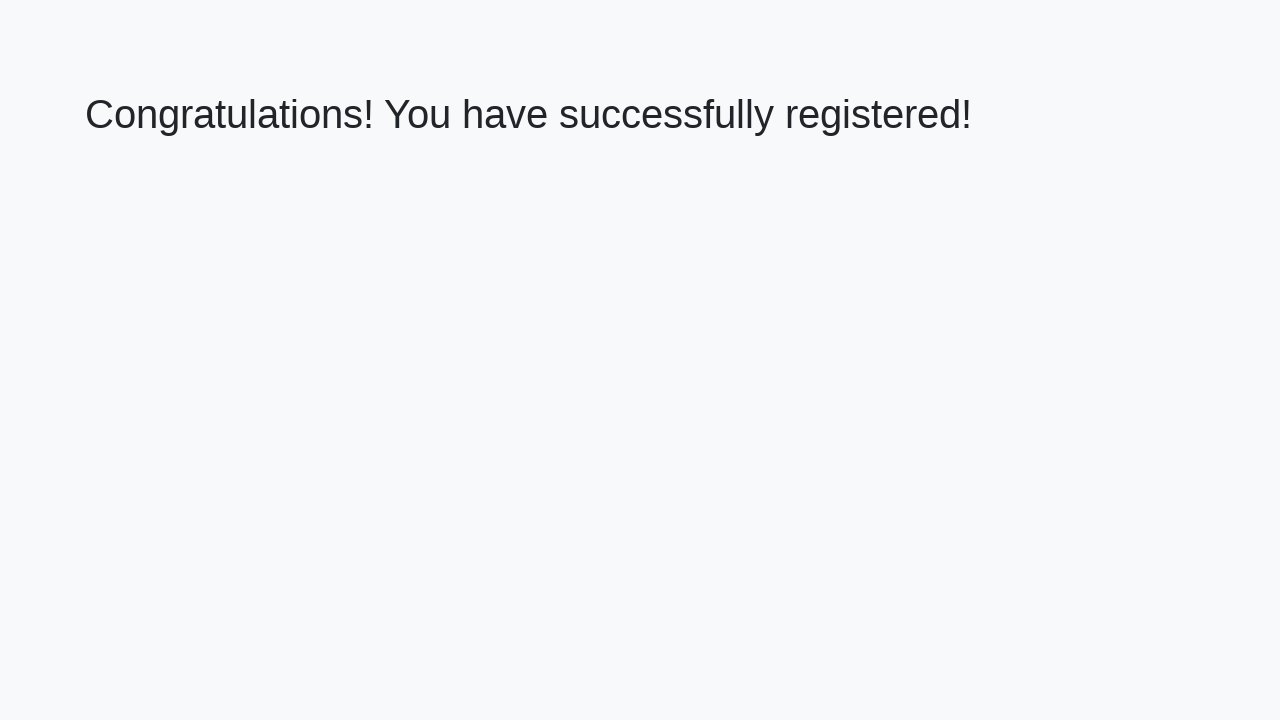

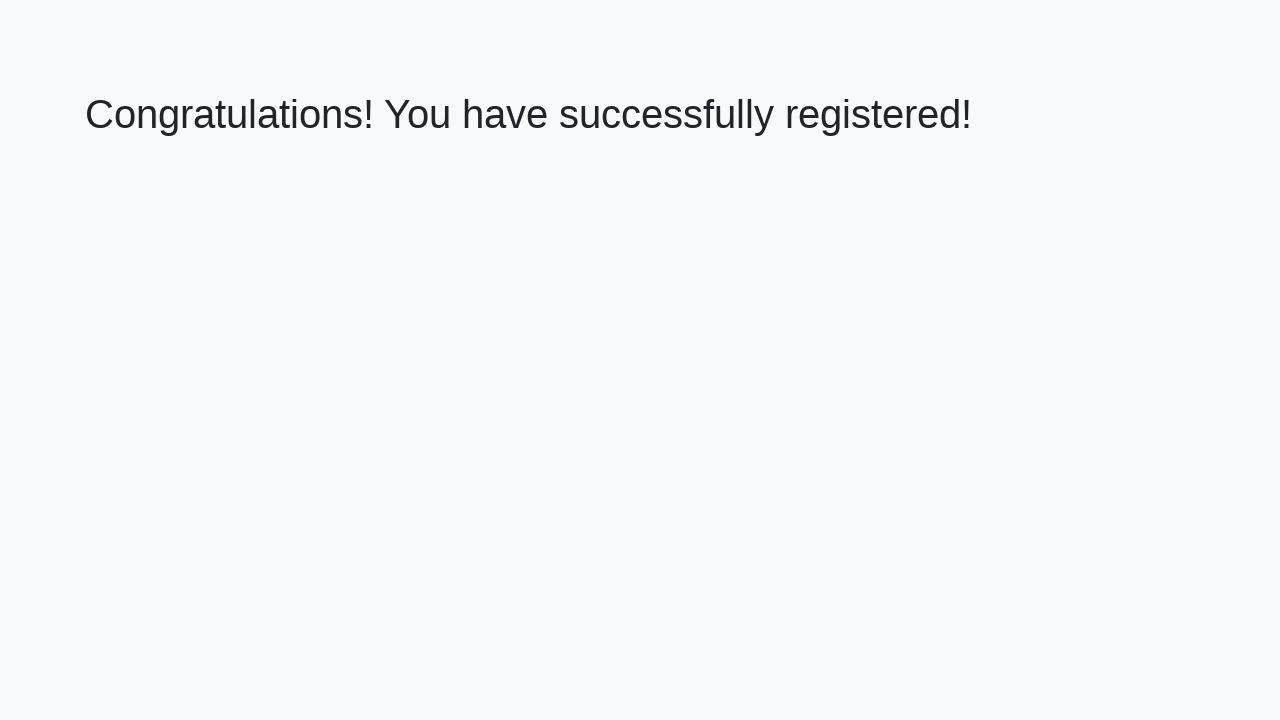